Tests SweetAlert popup functionality by clicking a preview button to trigger an alert dialog, then clicking "OK" to dismiss it.

Starting URL: https://sweetalert.js.org/

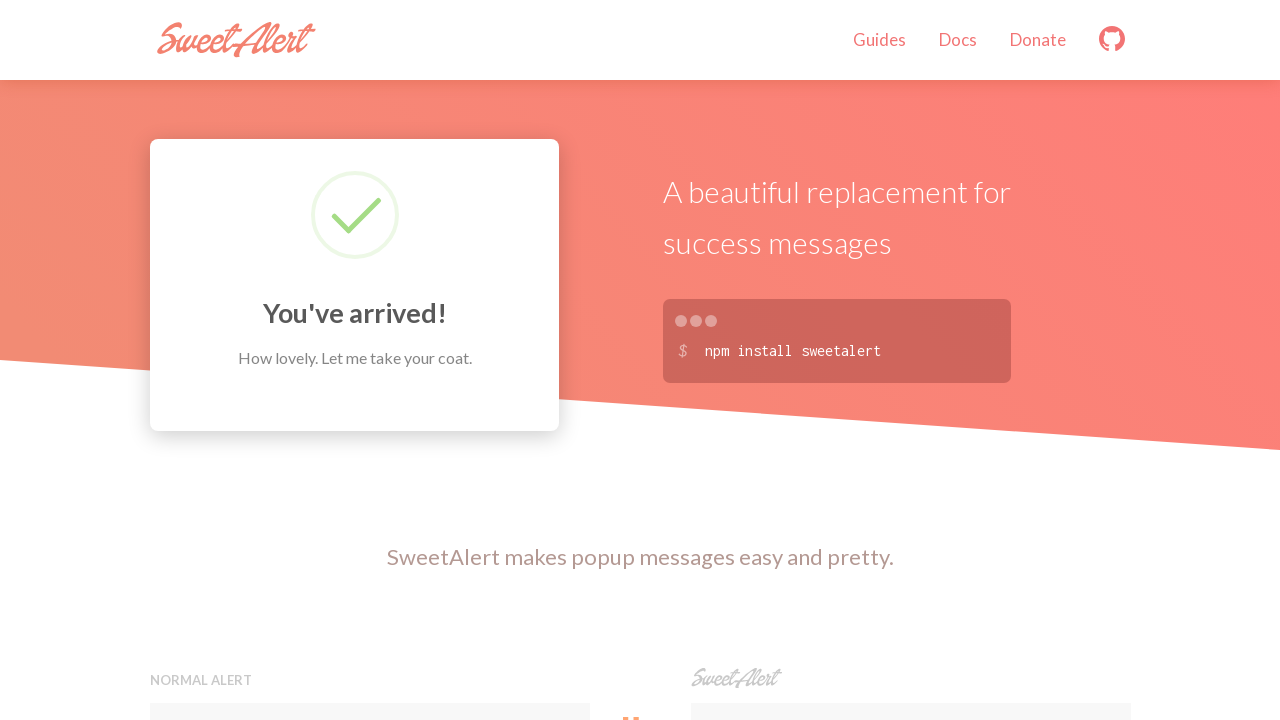

Clicked the second preview button to trigger SweetAlert popup at (910, 360) on xpath=(//button[@class='preview'])[2]
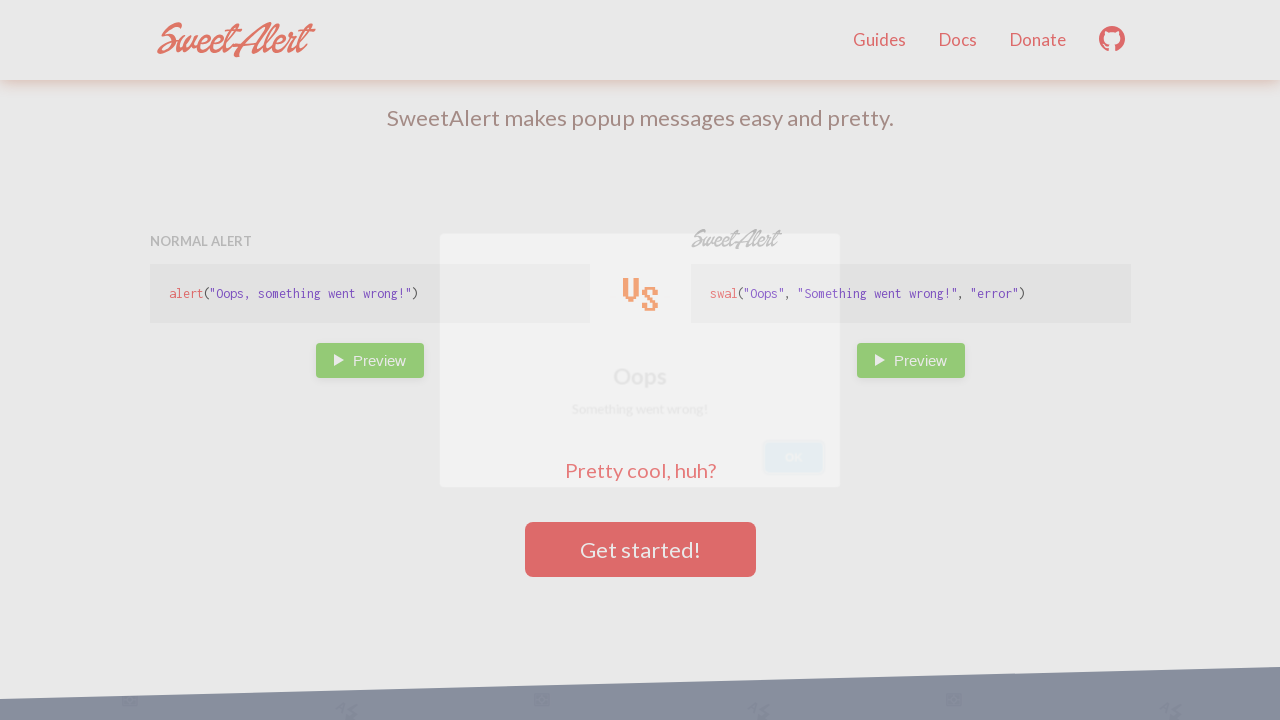

OK button appeared in the SweetAlert popup
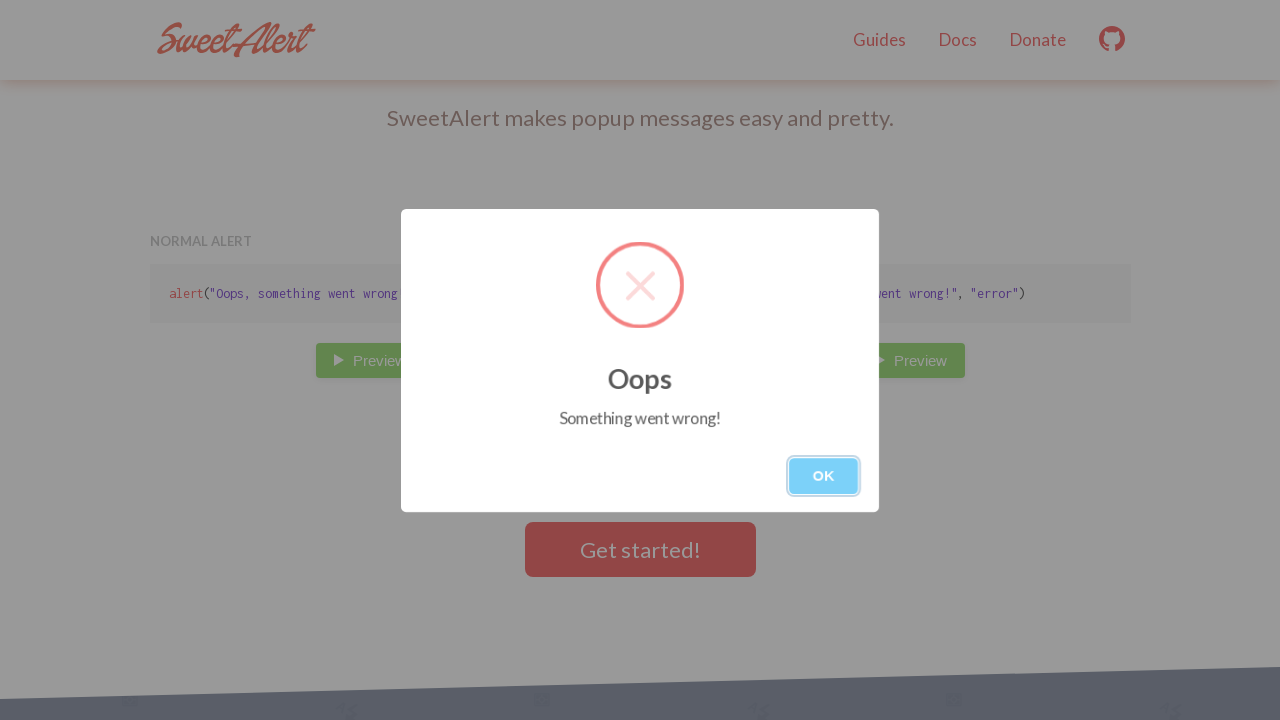

Clicked OK button to dismiss the SweetAlert popup at (824, 476) on xpath=//button[.='OK']
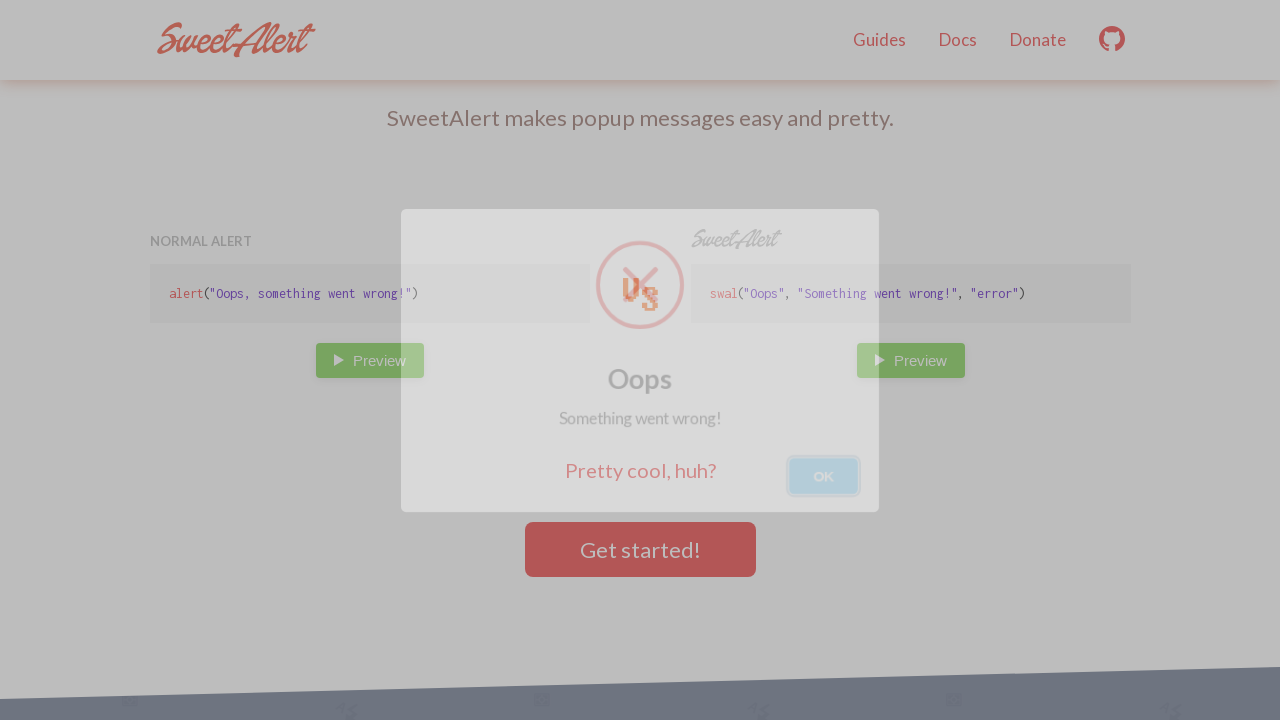

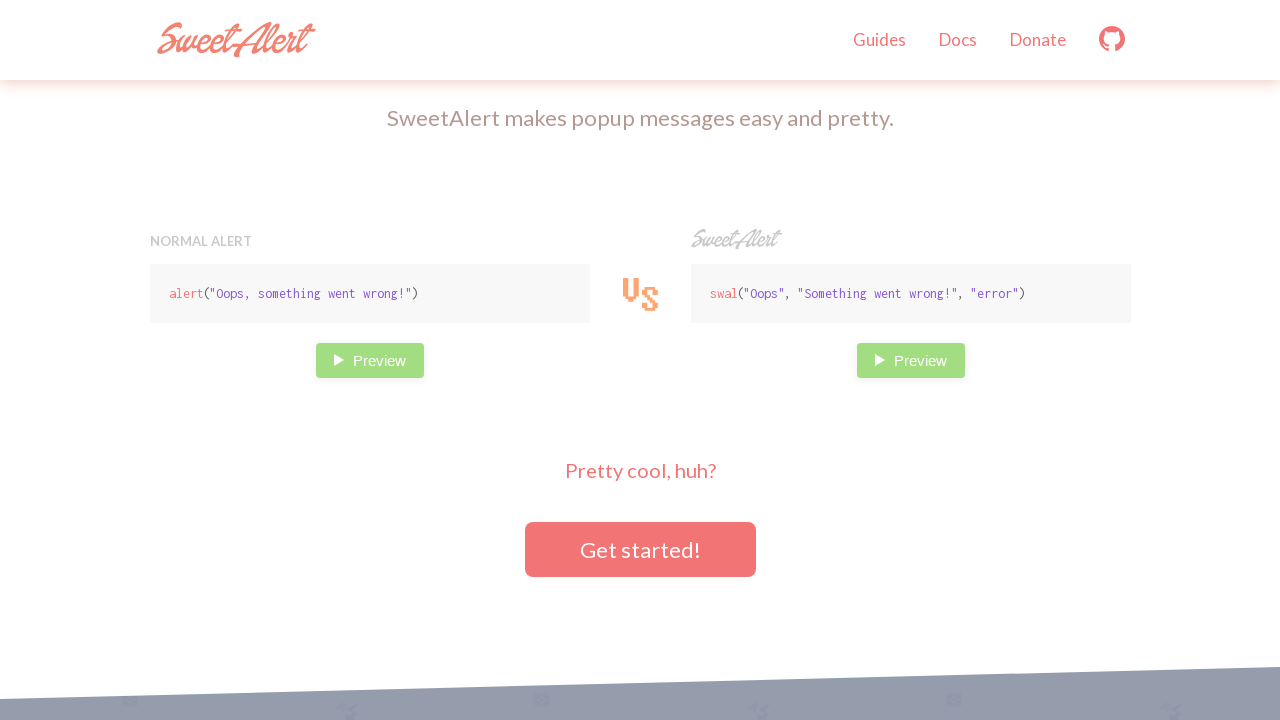